Tests that the integer only checkbox is clickable

Starting URL: https://testsheepnz.github.io/BasicCalculator

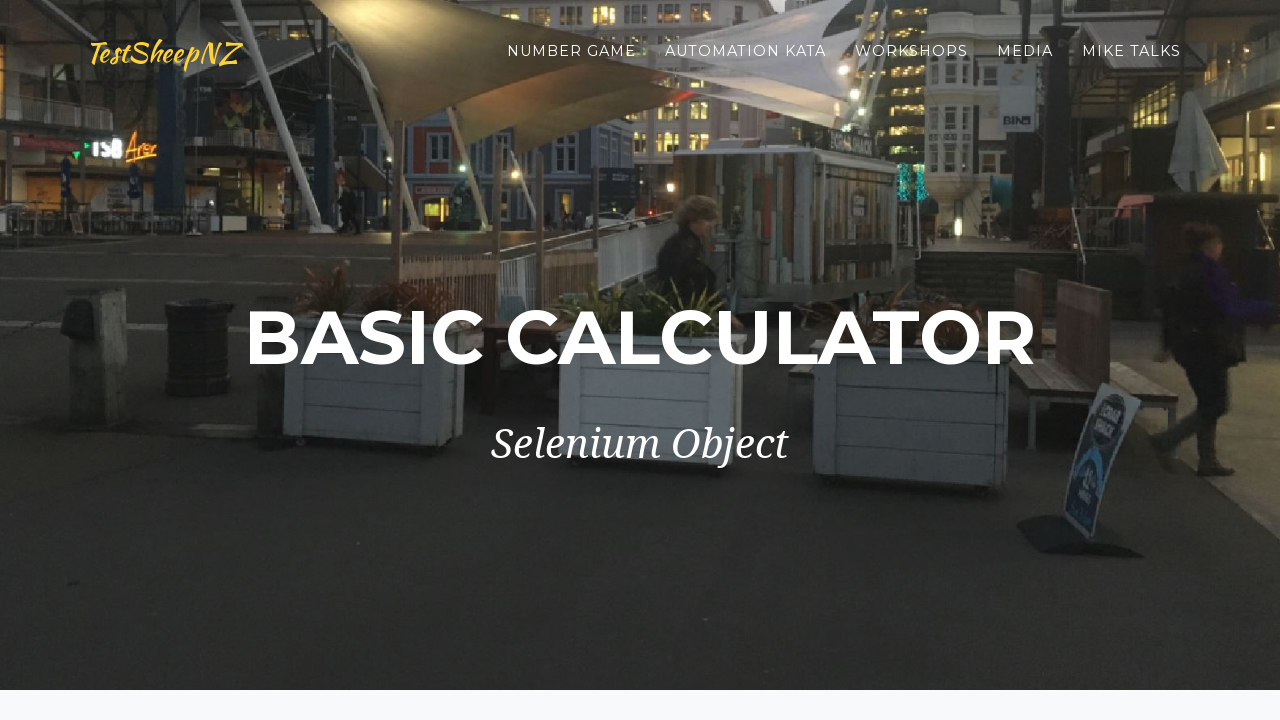

Selected 'Prototype' build version from dropdown on #selectBuild
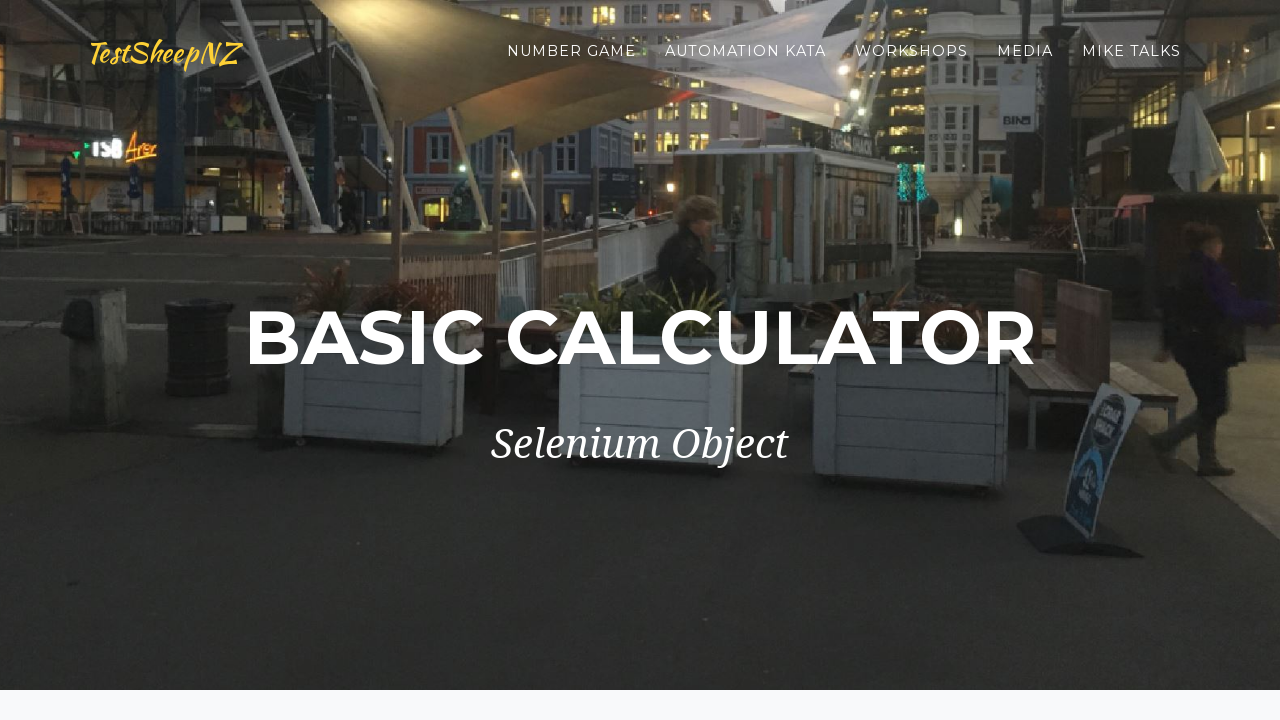

Clicked integer only option checkbox at (376, 428) on #integerSelect
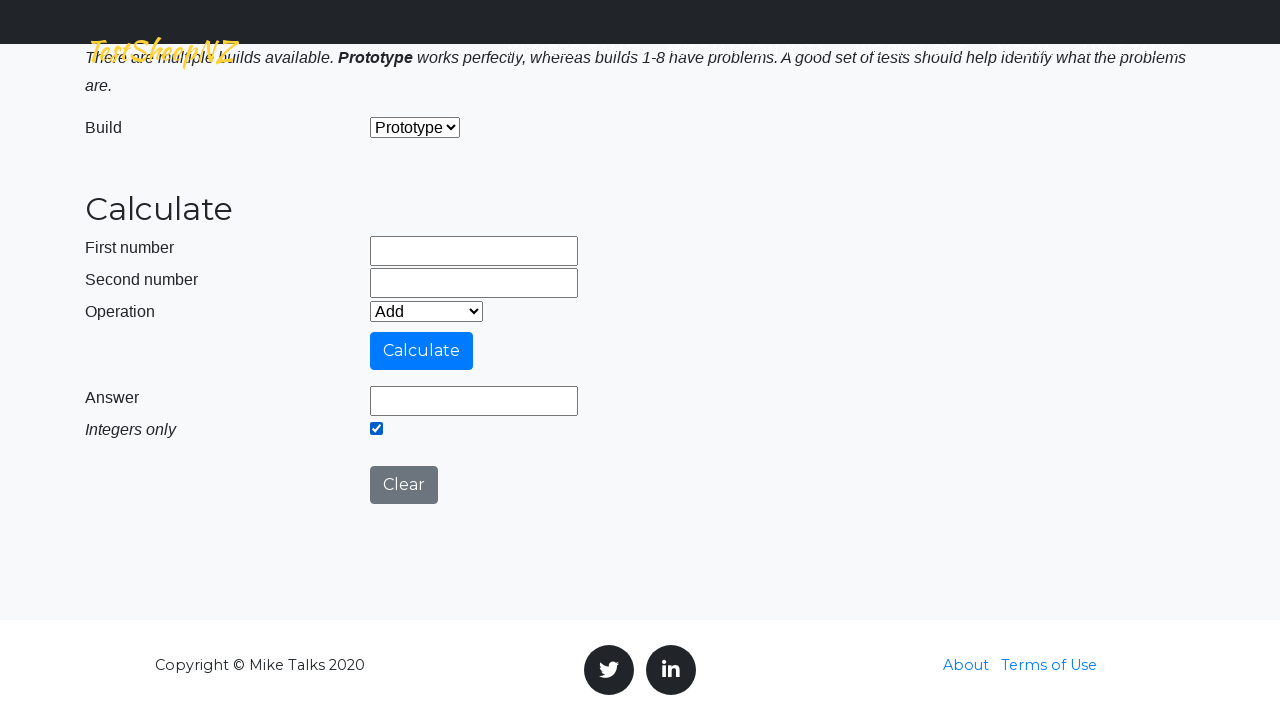

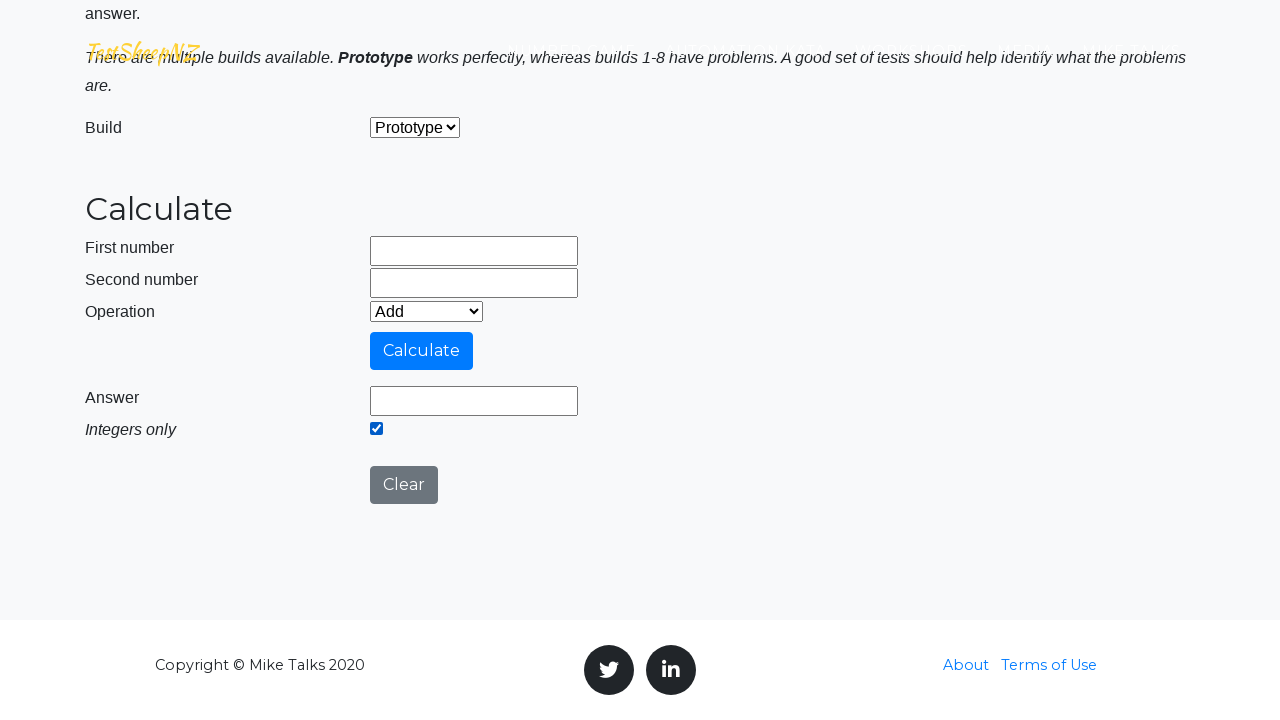